Tests radio button functionality by checking which radio button is selected by default and then selecting an age group radio button if not already selected

Starting URL: https://www.leafground.com/radio.xhtml

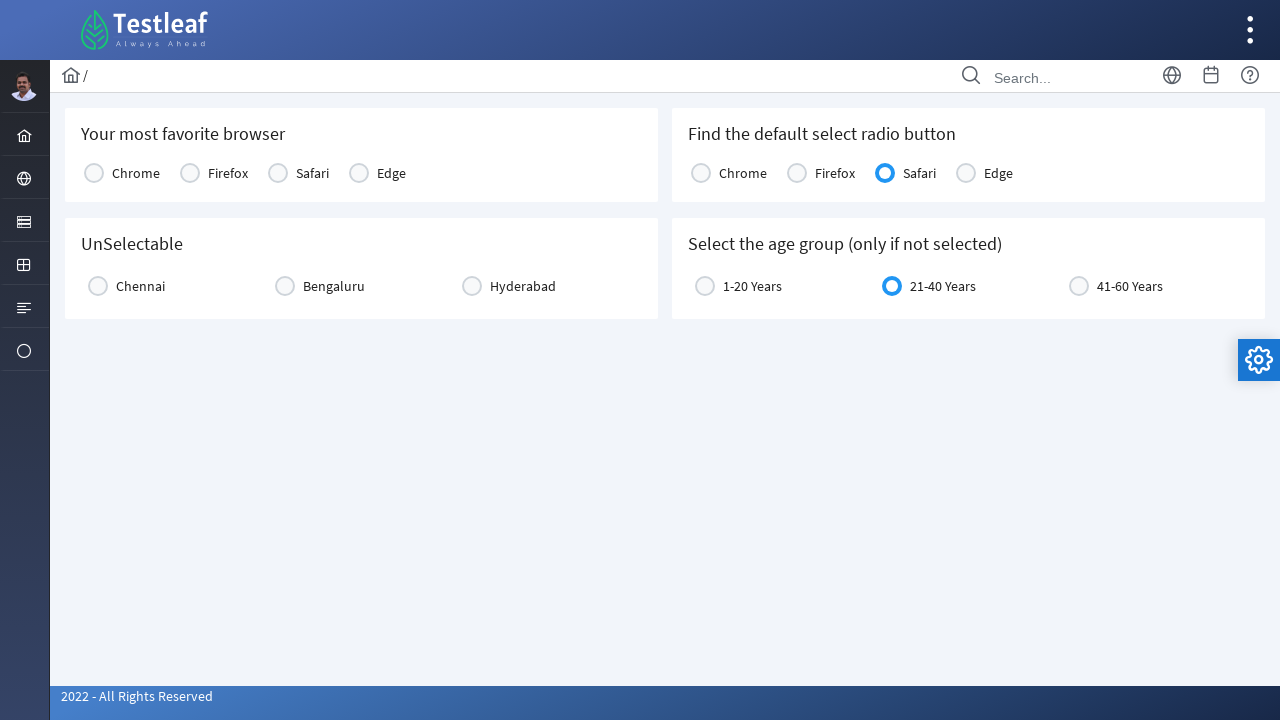

Located Chrome radio button element
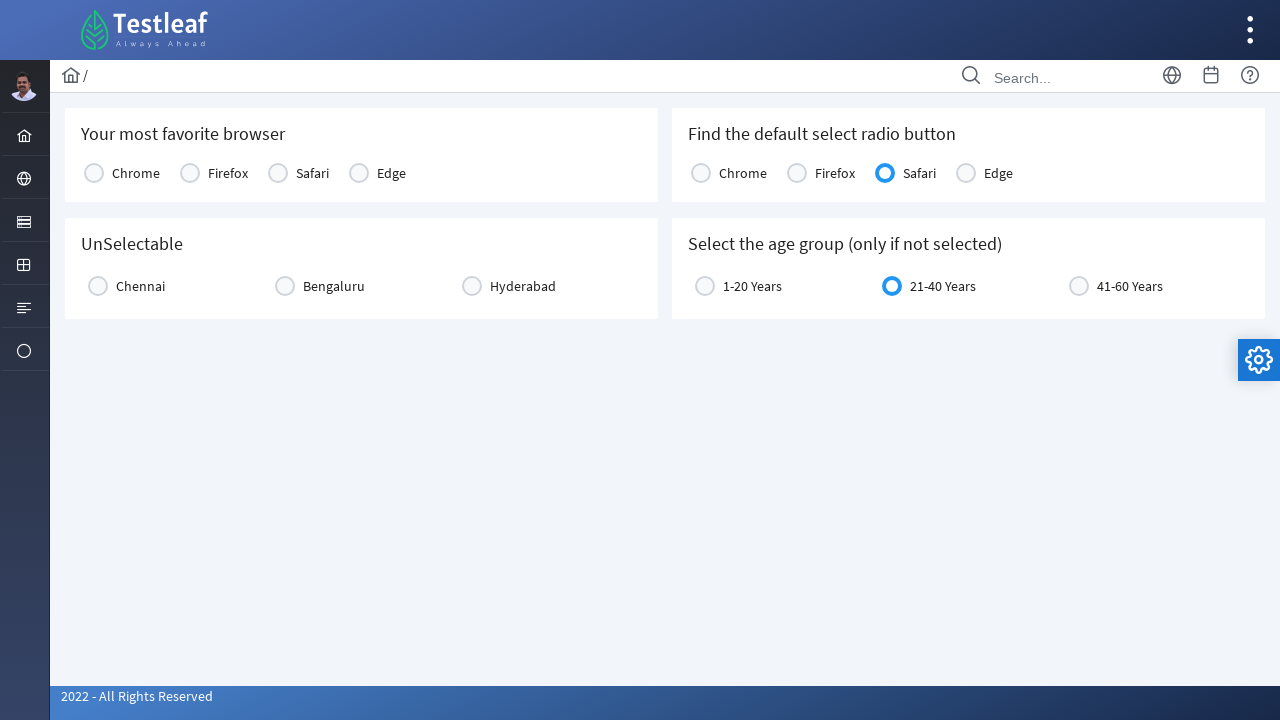

Located Firefox radio button element
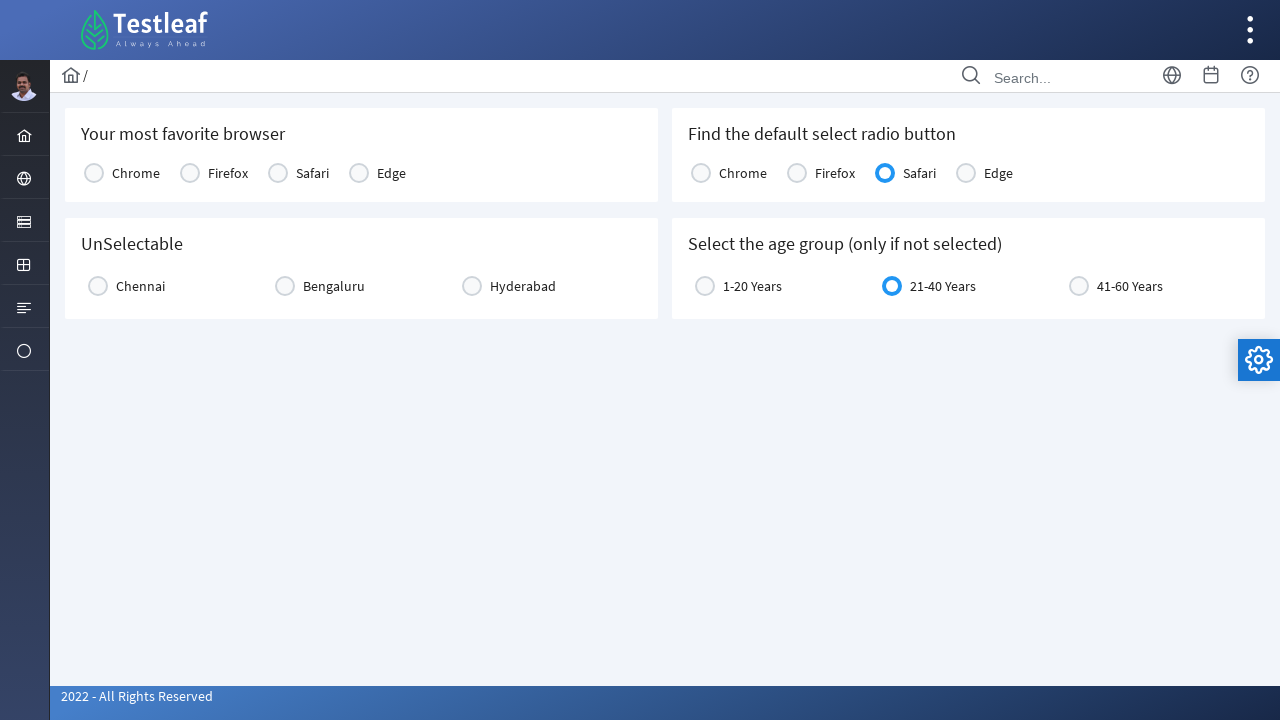

Located Safari radio button element
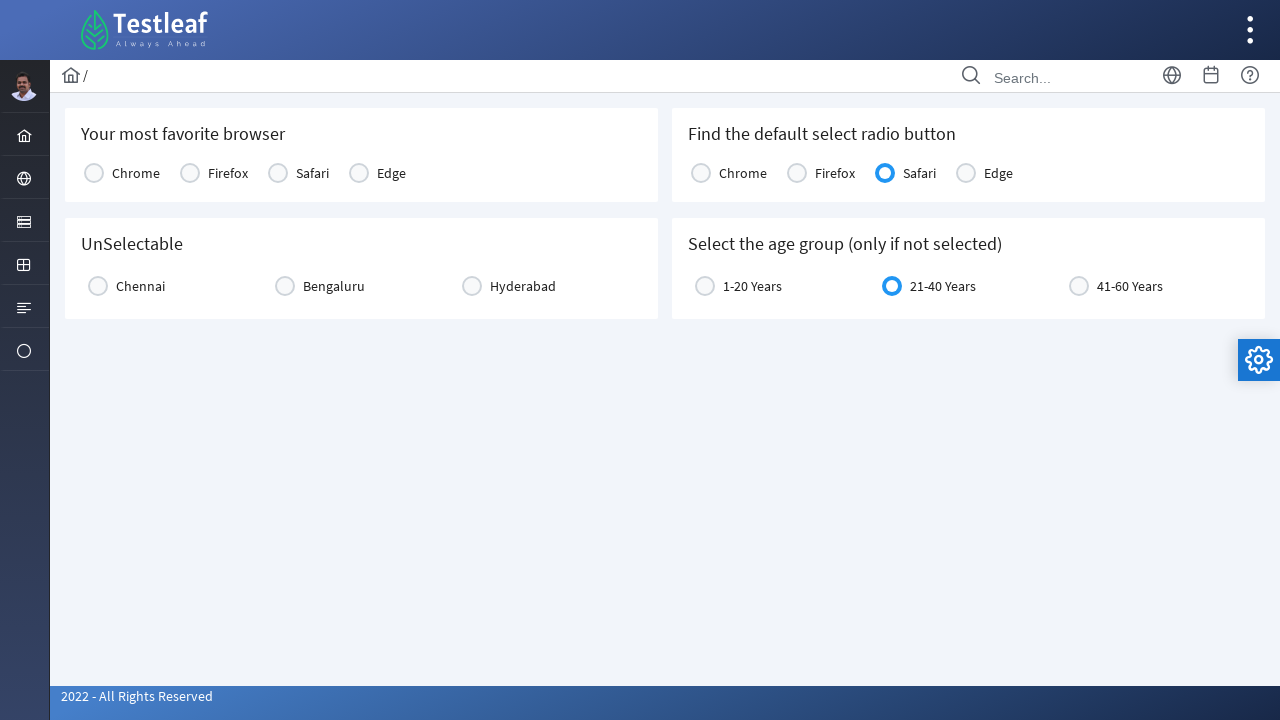

Located Edge radio button element
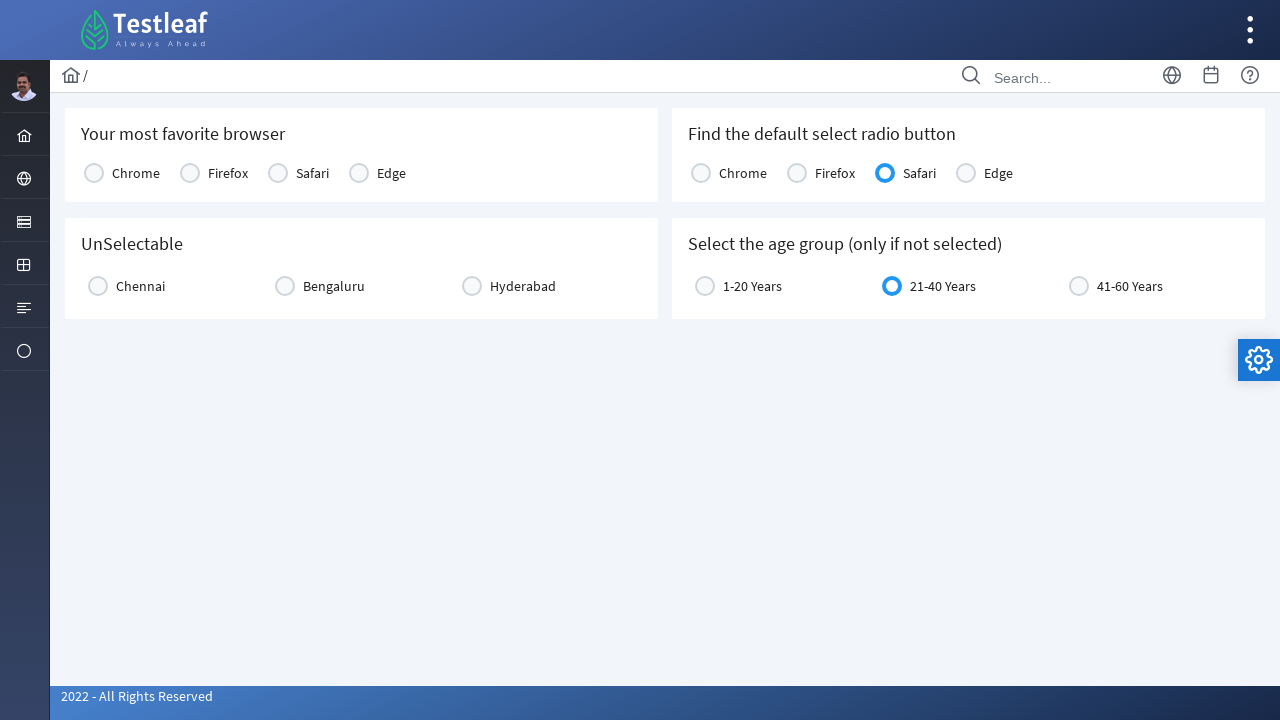

Checked if Safari radio button is selected
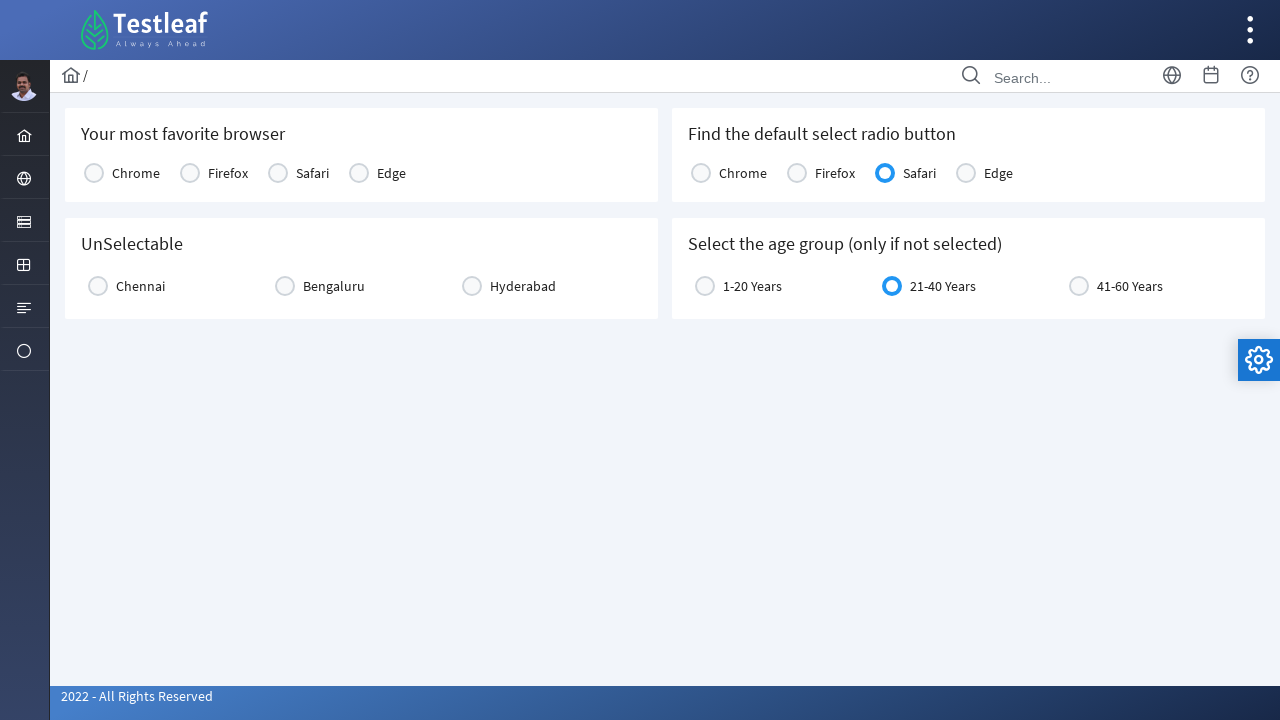

Retrieved label text: Safari
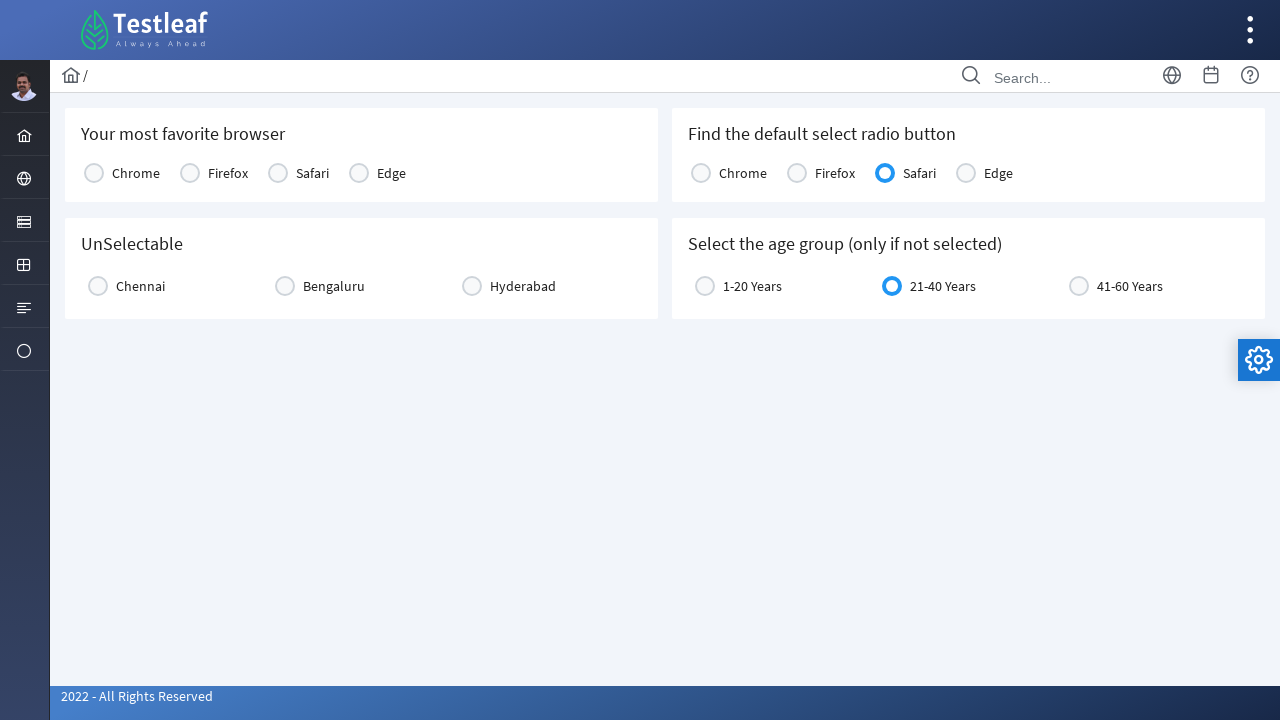

Located age group radio button element
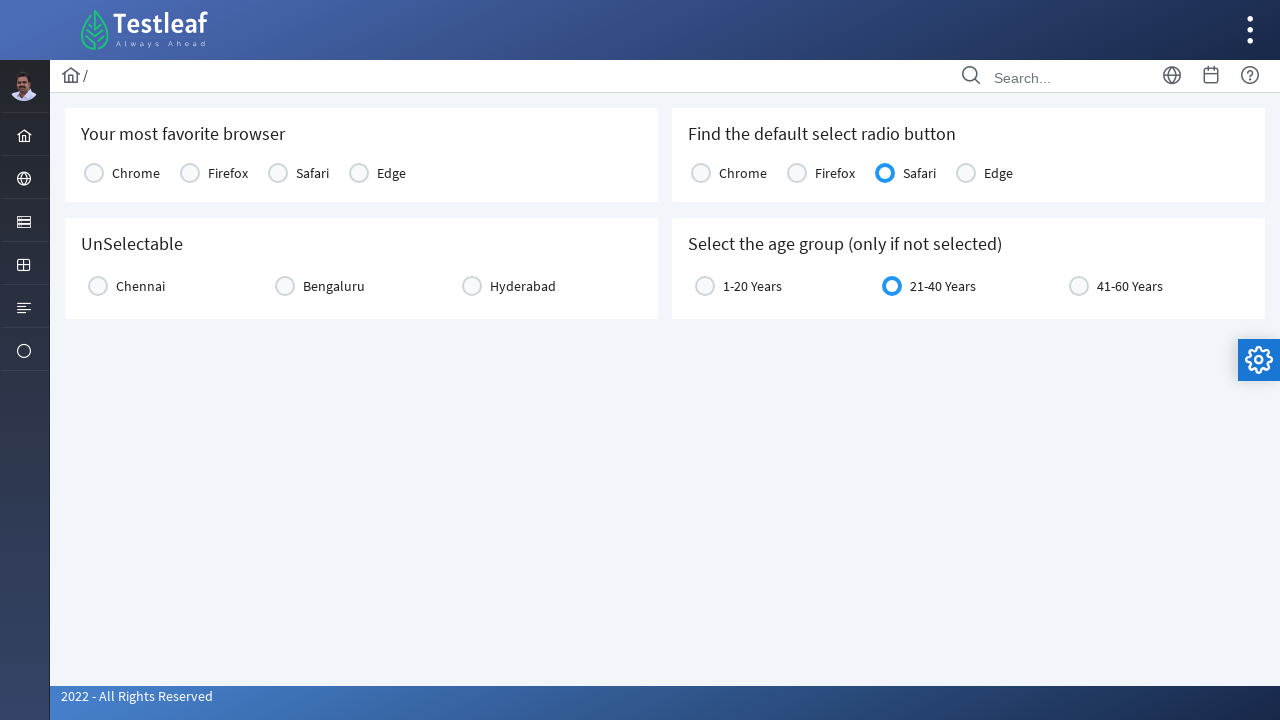

Verified age group radio button is not selected
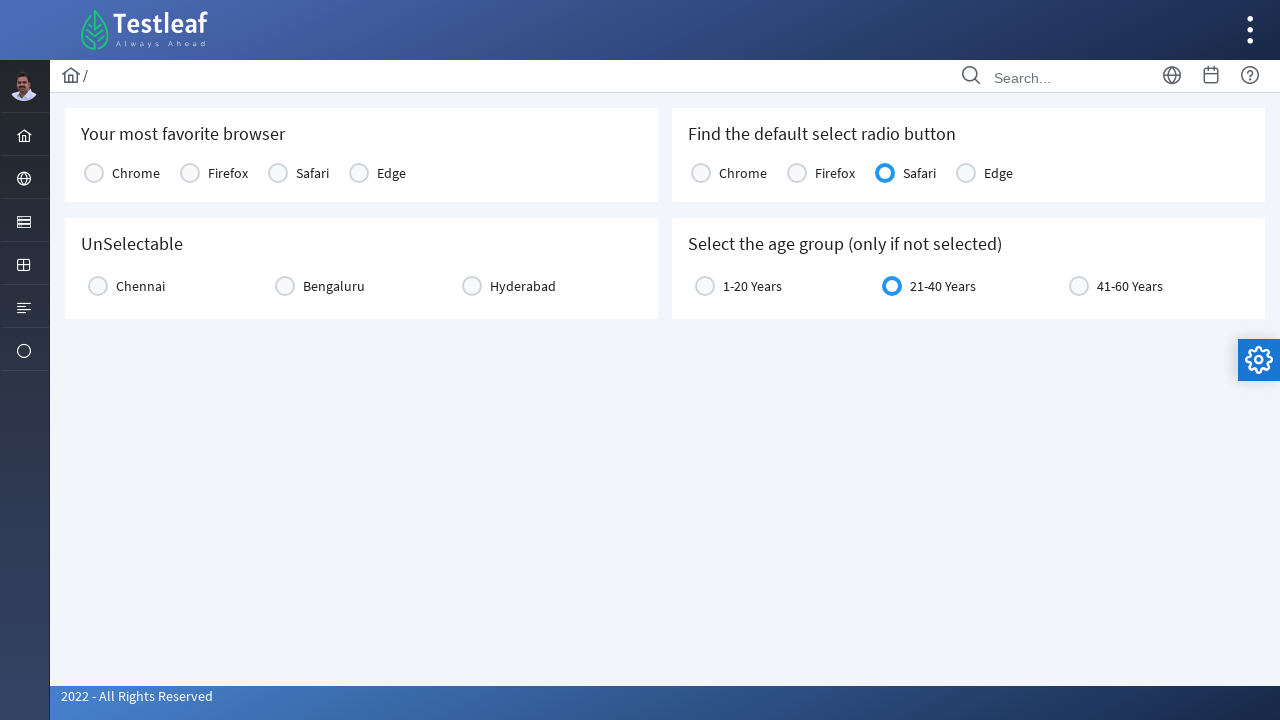

Clicked age group radio button label to select it at (752, 286) on label[for='j_idt87:age:0']
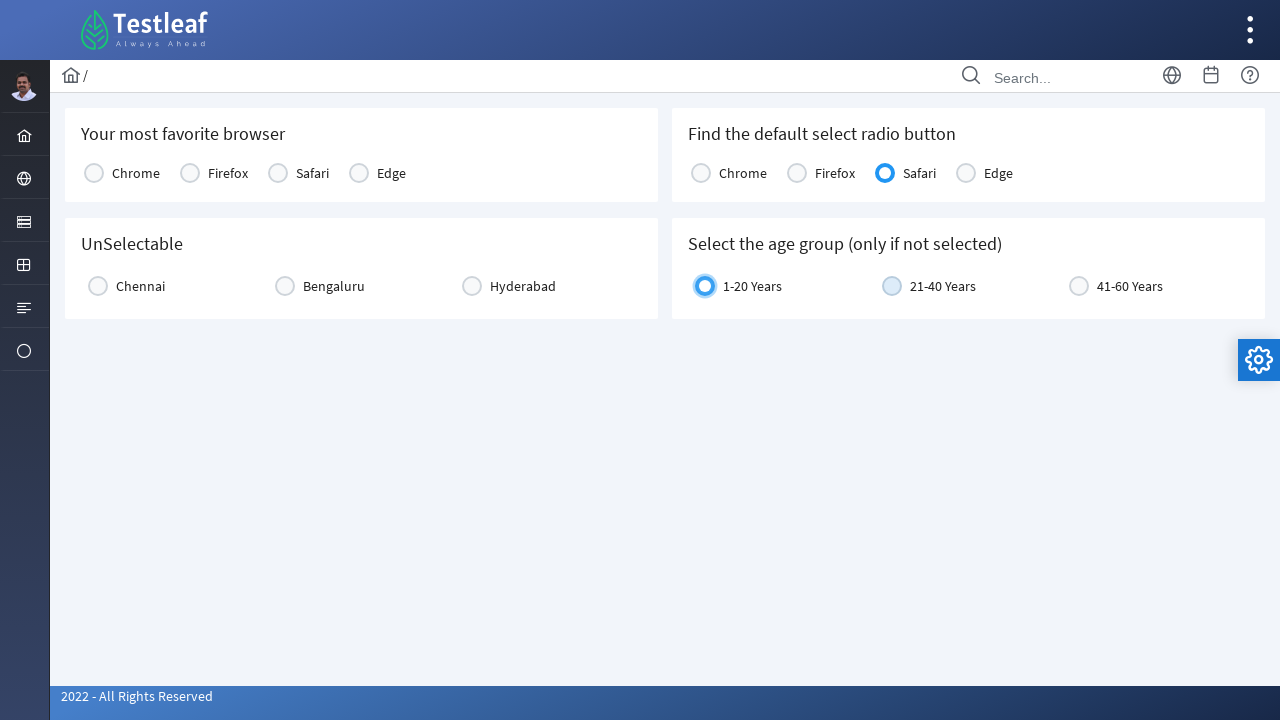

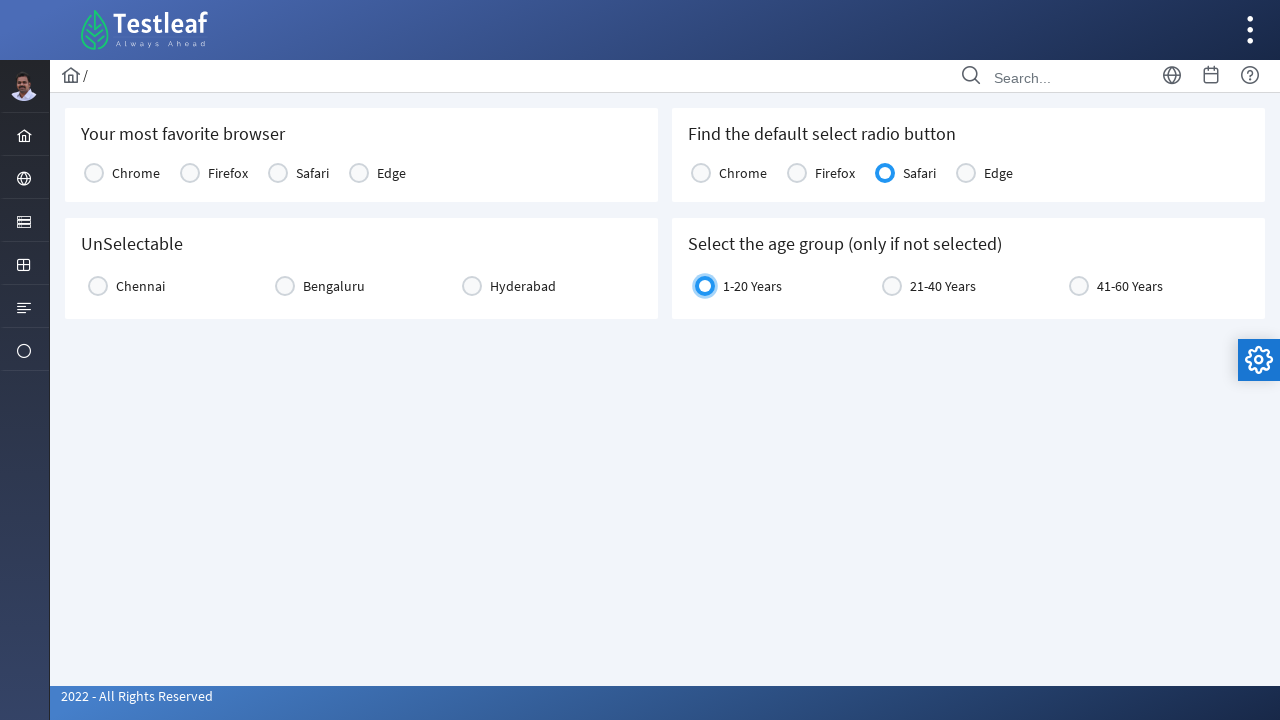